Tests explicit wait functionality by clicking a button and waiting for a text element to become clickable on a waits demo page.

Starting URL: https://www.hyrtutorials.com/p/waits-demo.html

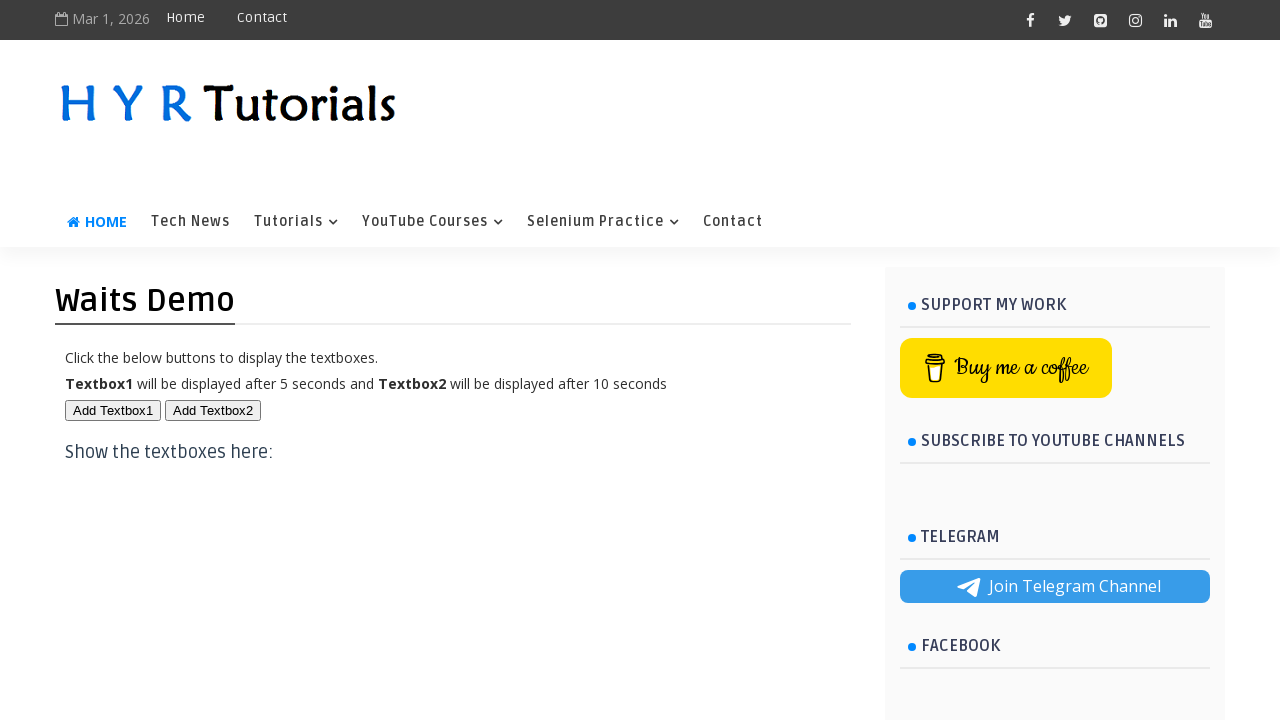

Navigated to waits demo page
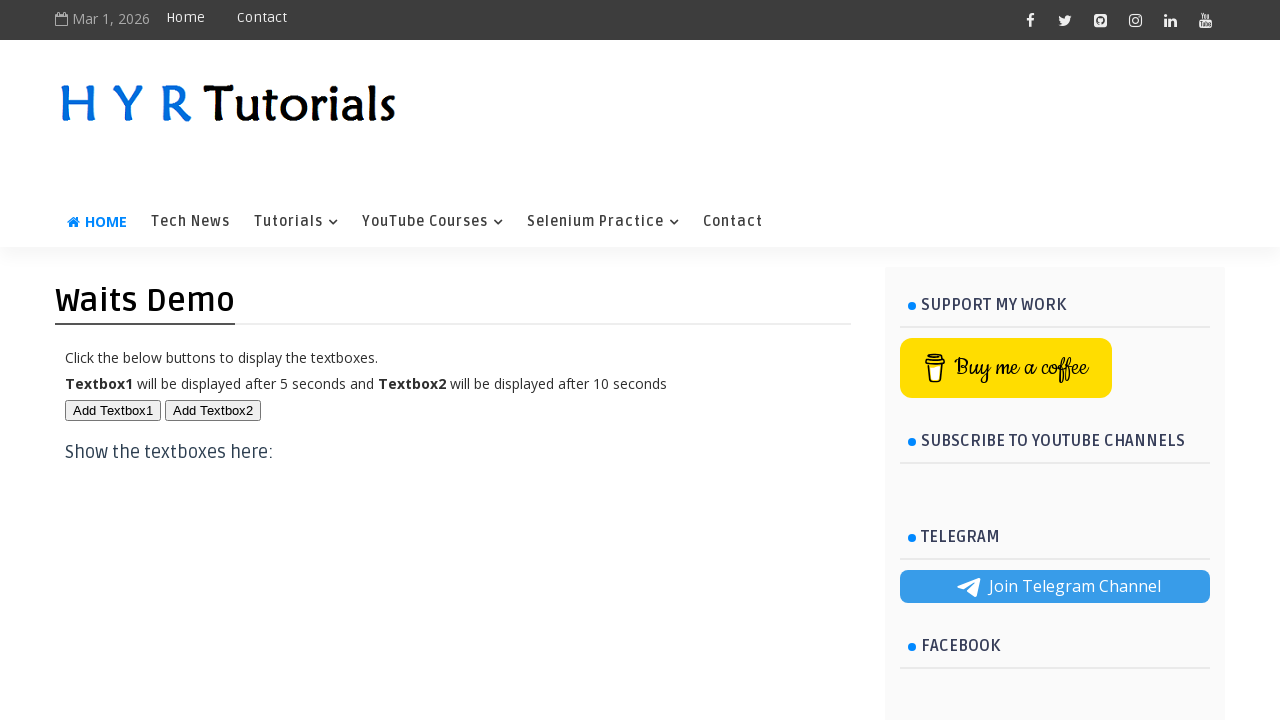

Clicked button to trigger wait scenario at (113, 410) on #btn1
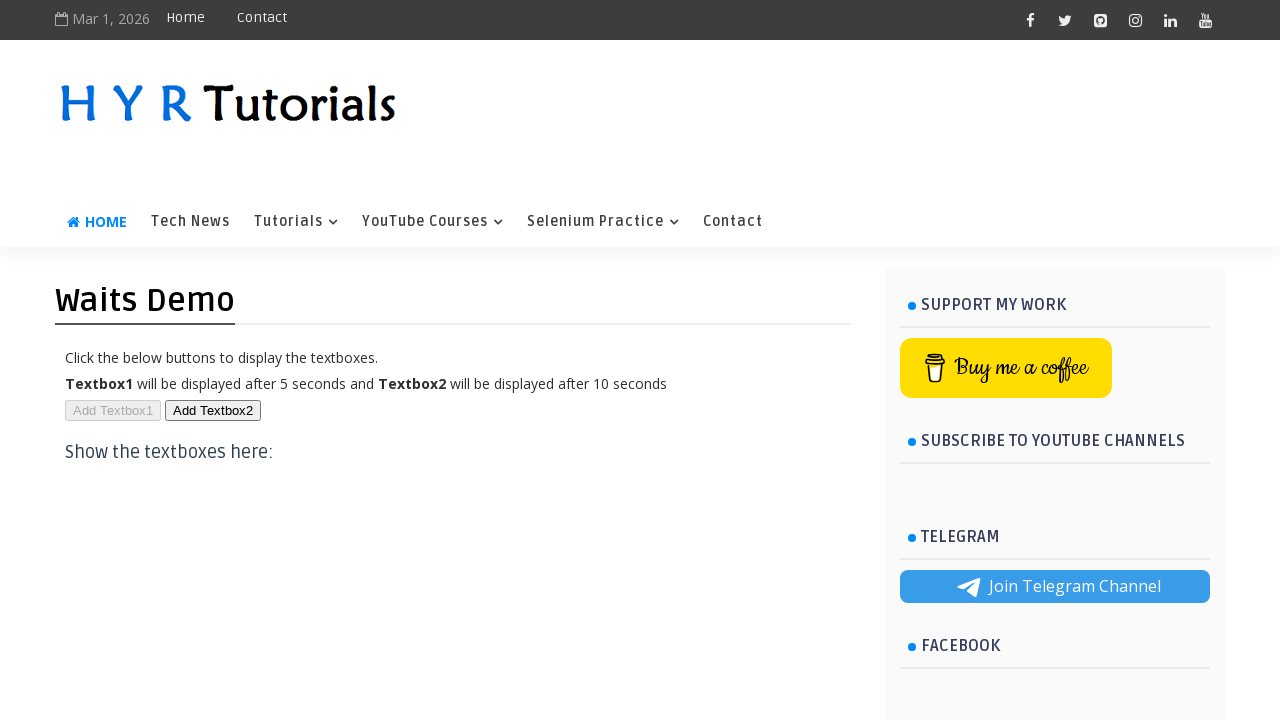

Text element became visible and clickable
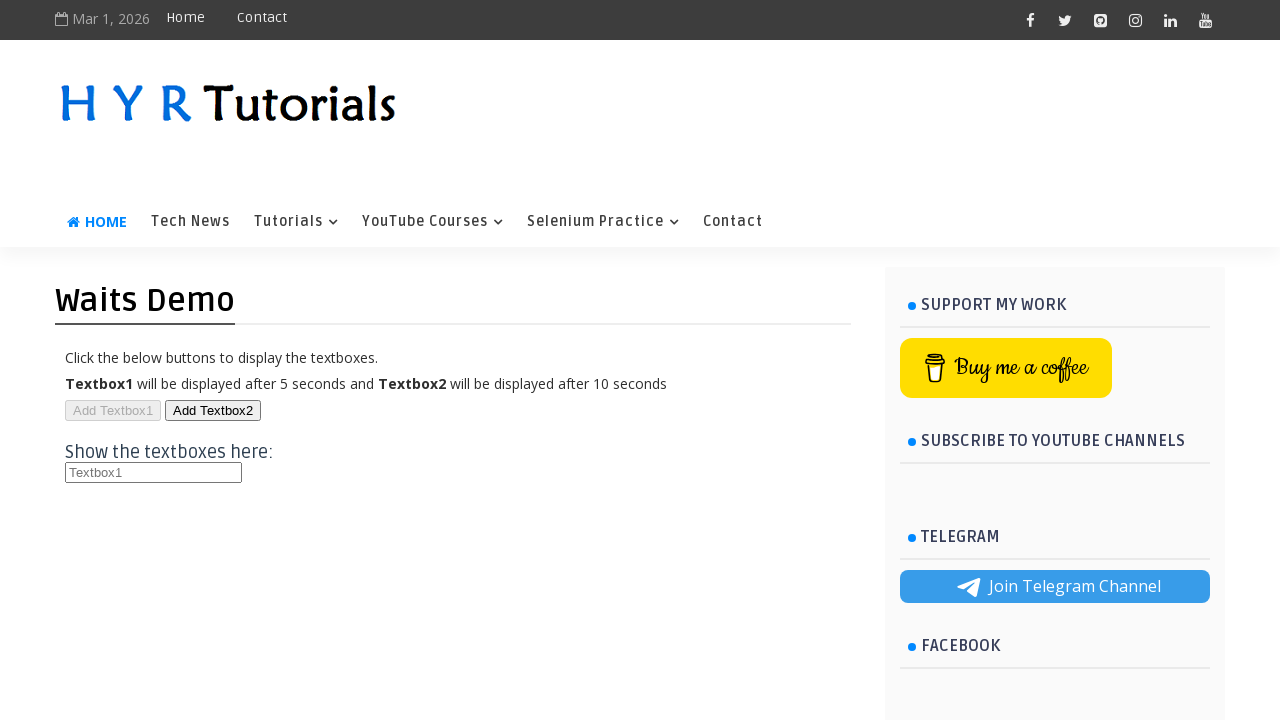

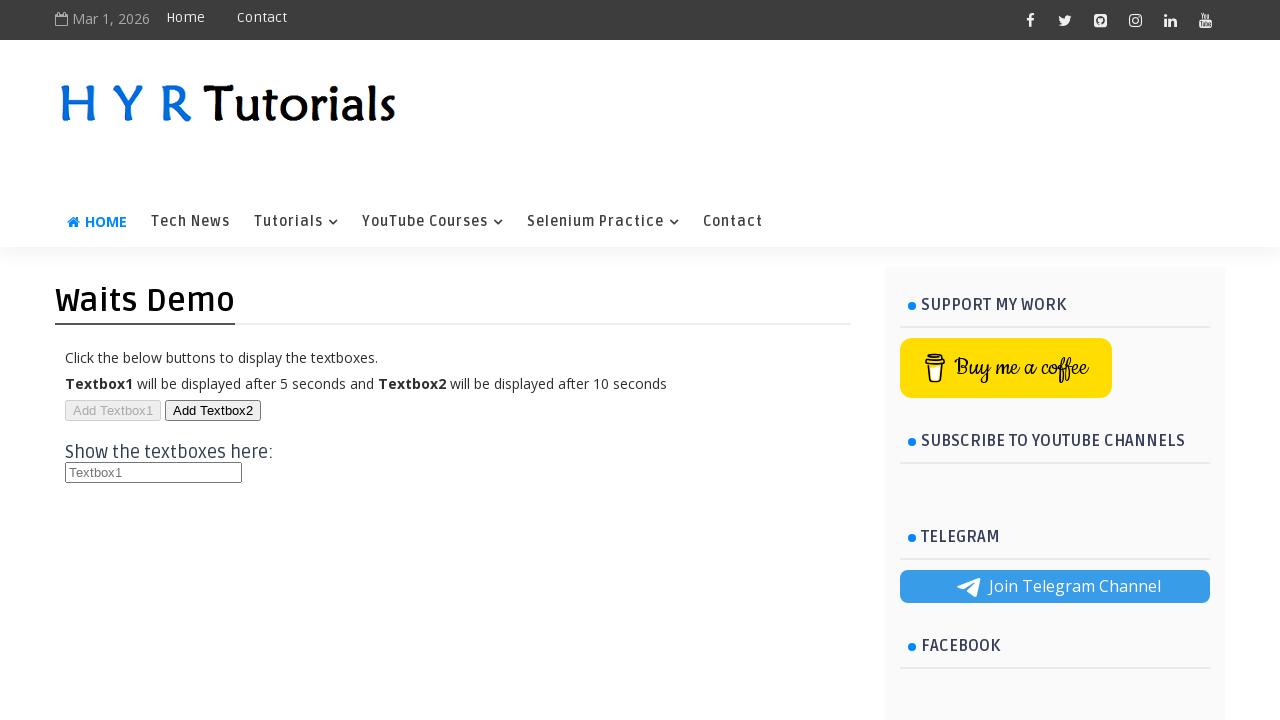